Tests checkbox functionality by finding all elements with class "display" and clicking each one to toggle their state

Starting URL: http://www.tizag.com/htmlT/htmlcheckboxes.php

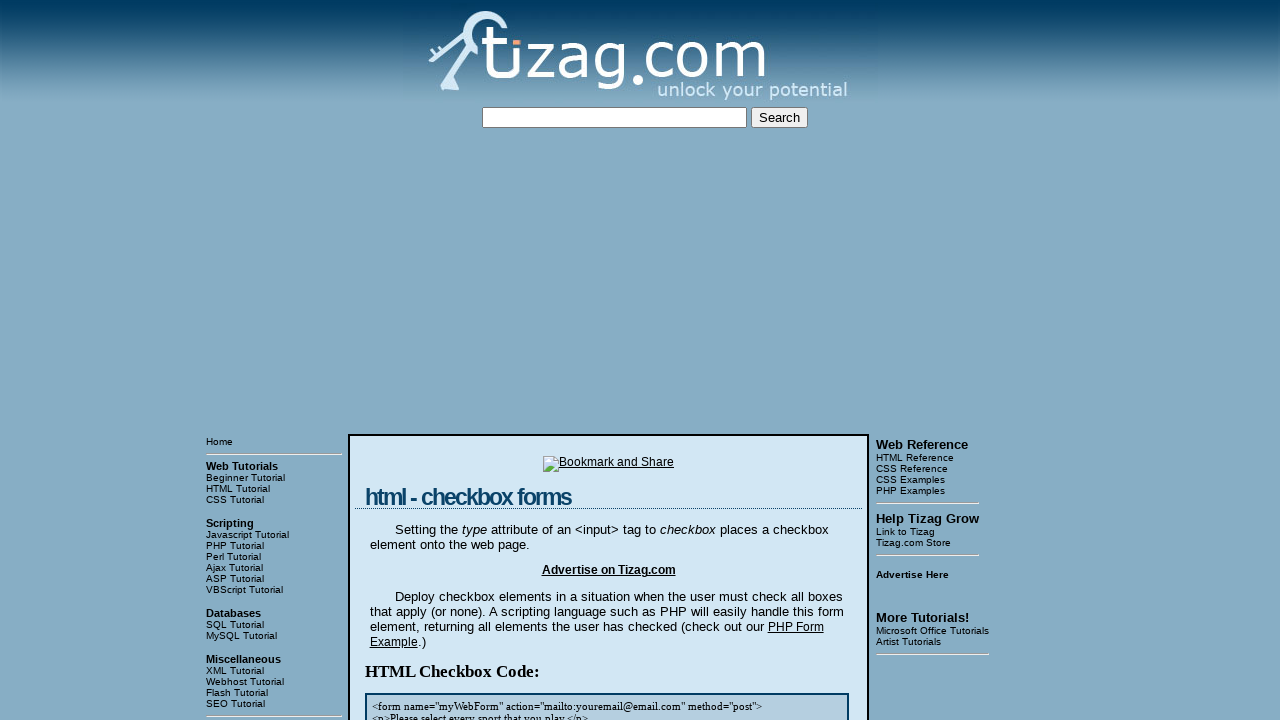

Waited for checkboxes with class 'display' to be present
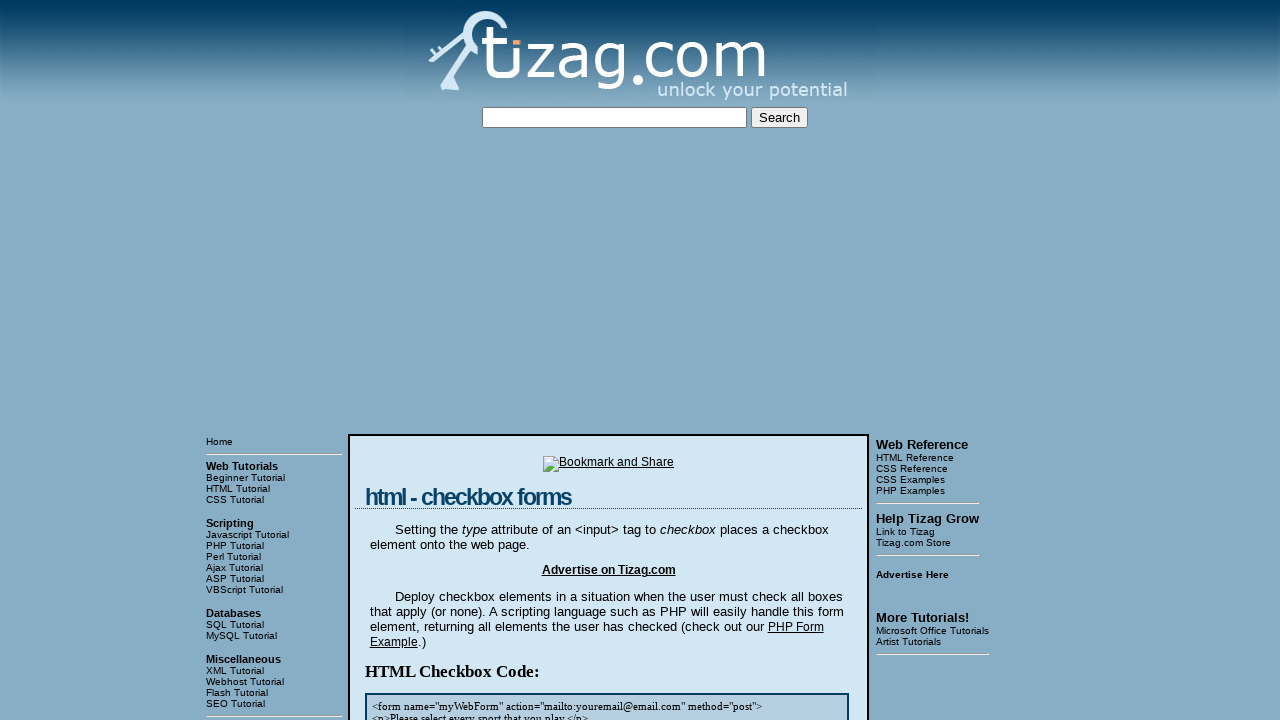

Retrieved all checkbox elements with class 'display'
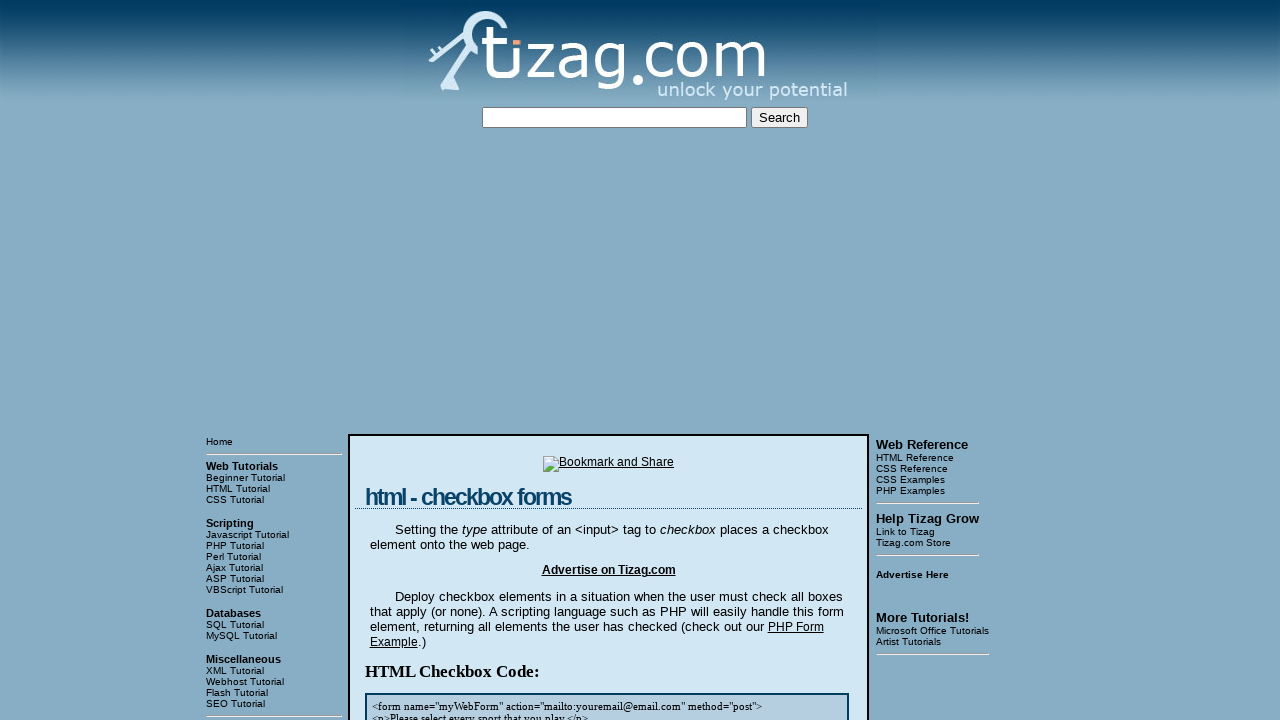

Clicked a checkbox to toggle its state at (609, 360) on .display >> nth=0
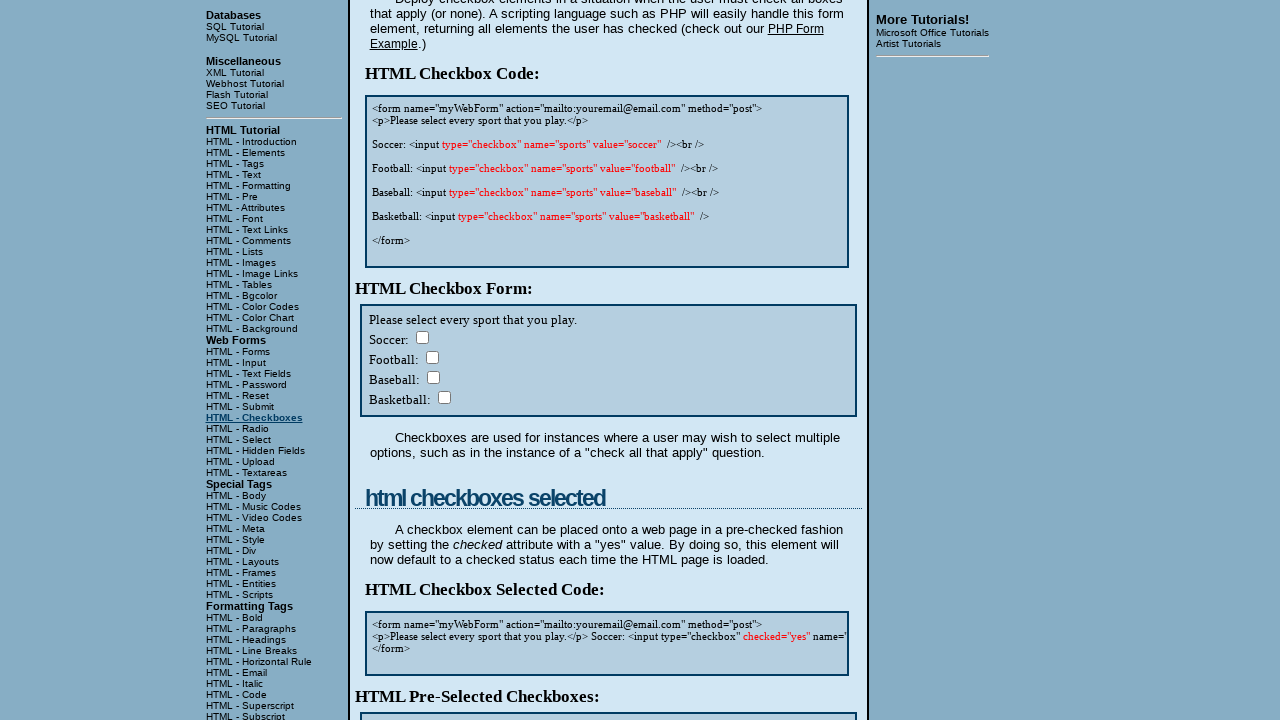

Clicked a checkbox to toggle its state at (609, 664) on .display >> nth=1
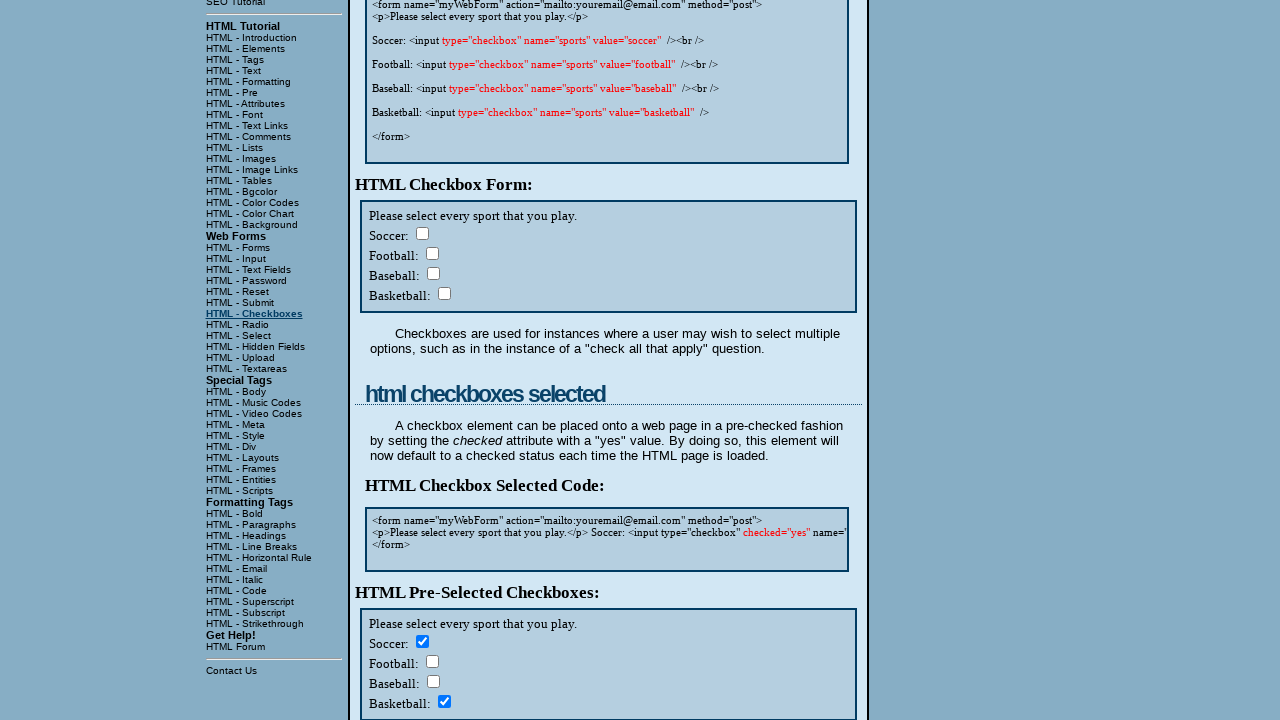

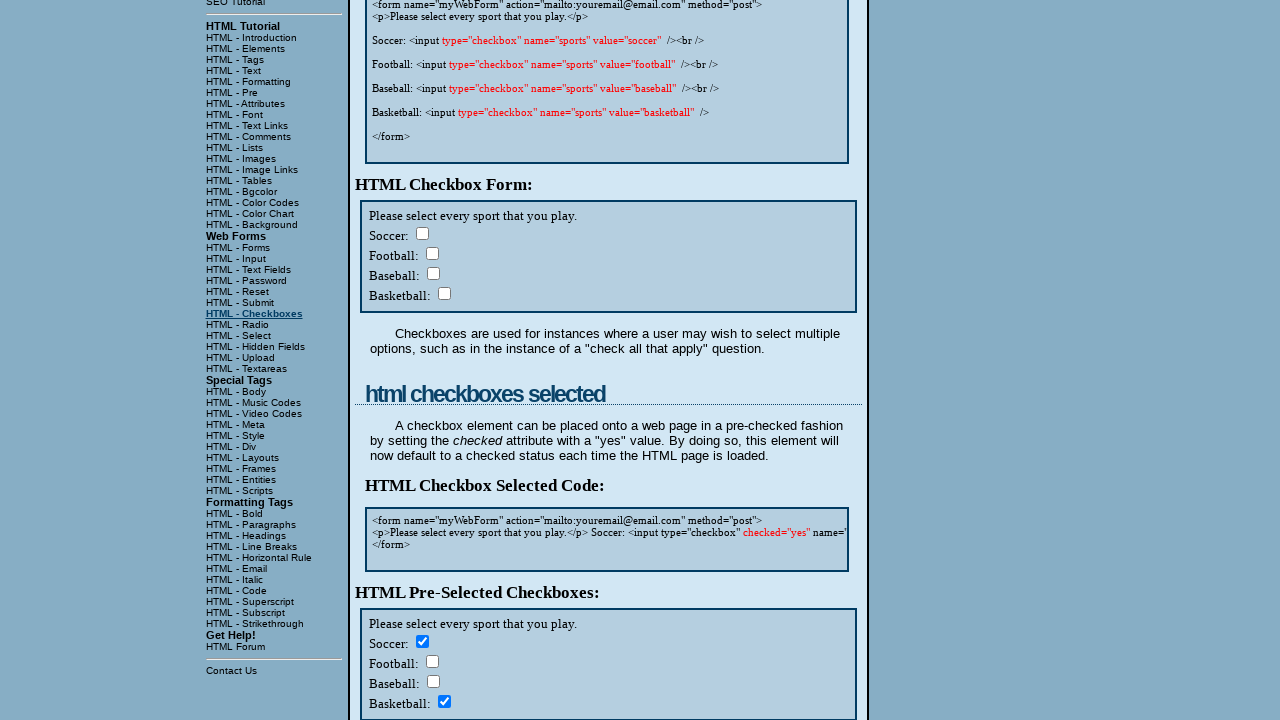